Opens DuckDuckGo homepage and verifies the page title is correct

Starting URL: https://duckduckgo.com/

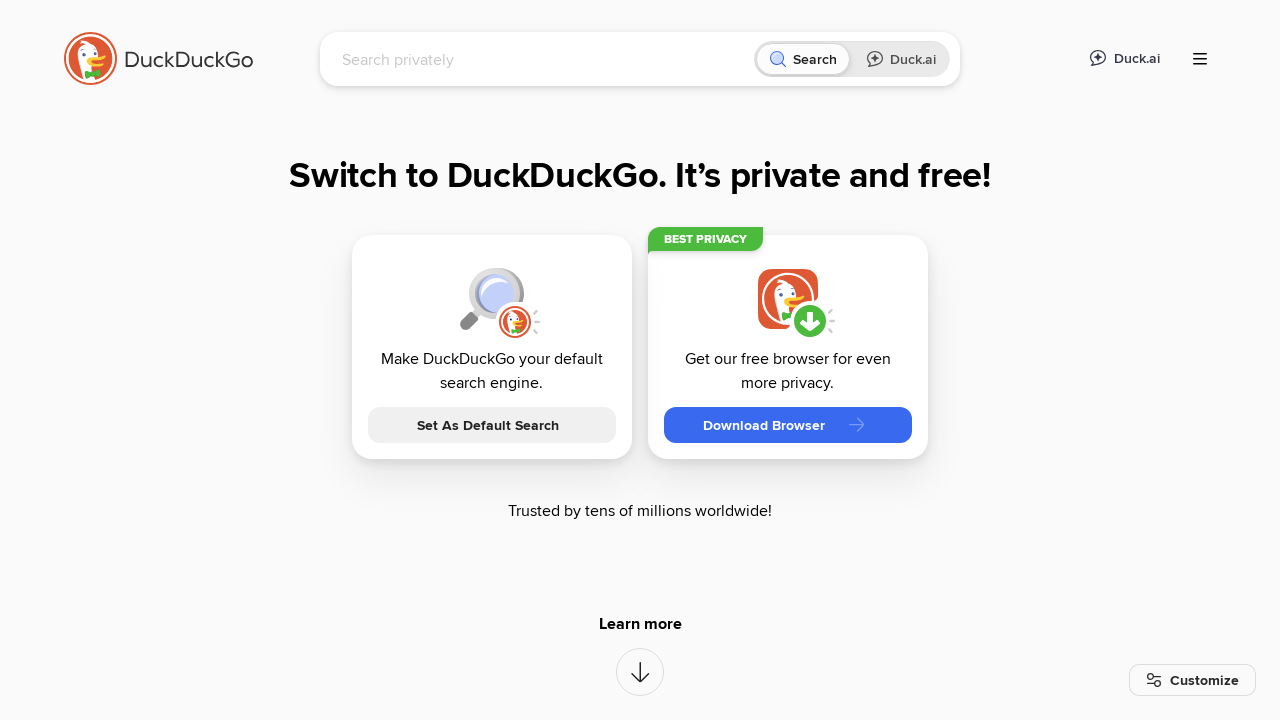

Navigated to DuckDuckGo homepage
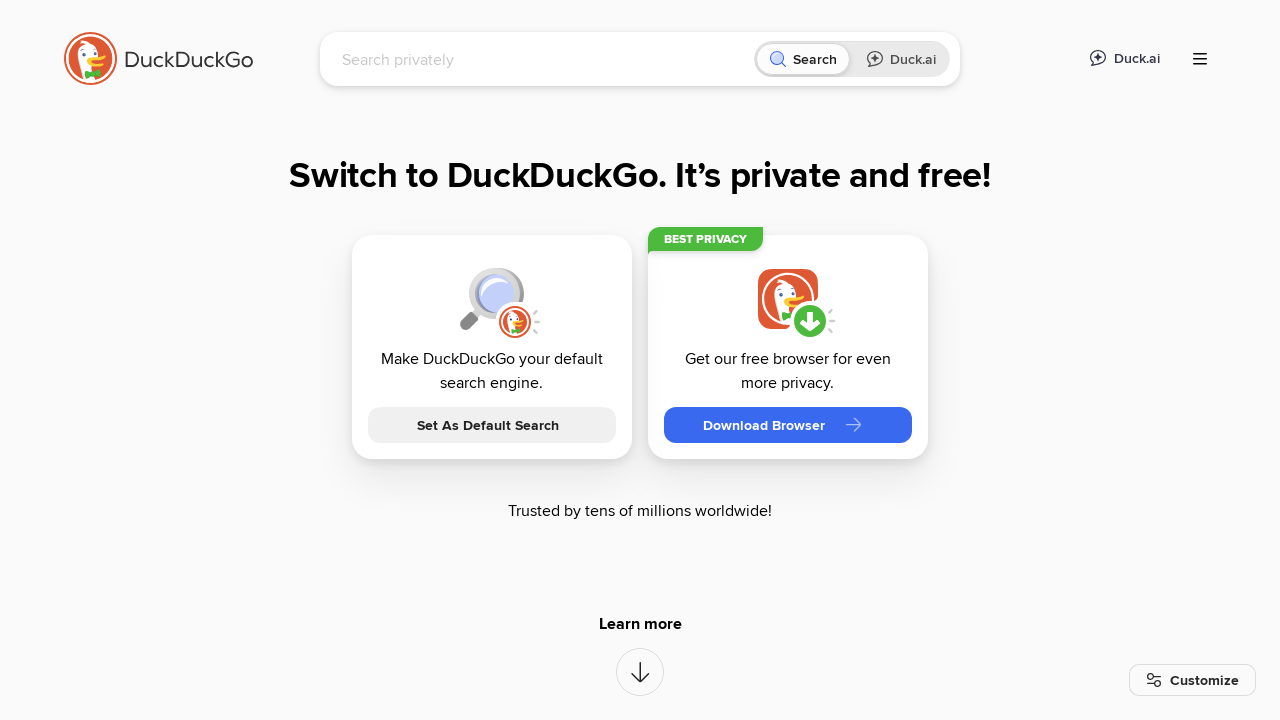

Verified page title contains 'DuckDuckGo'
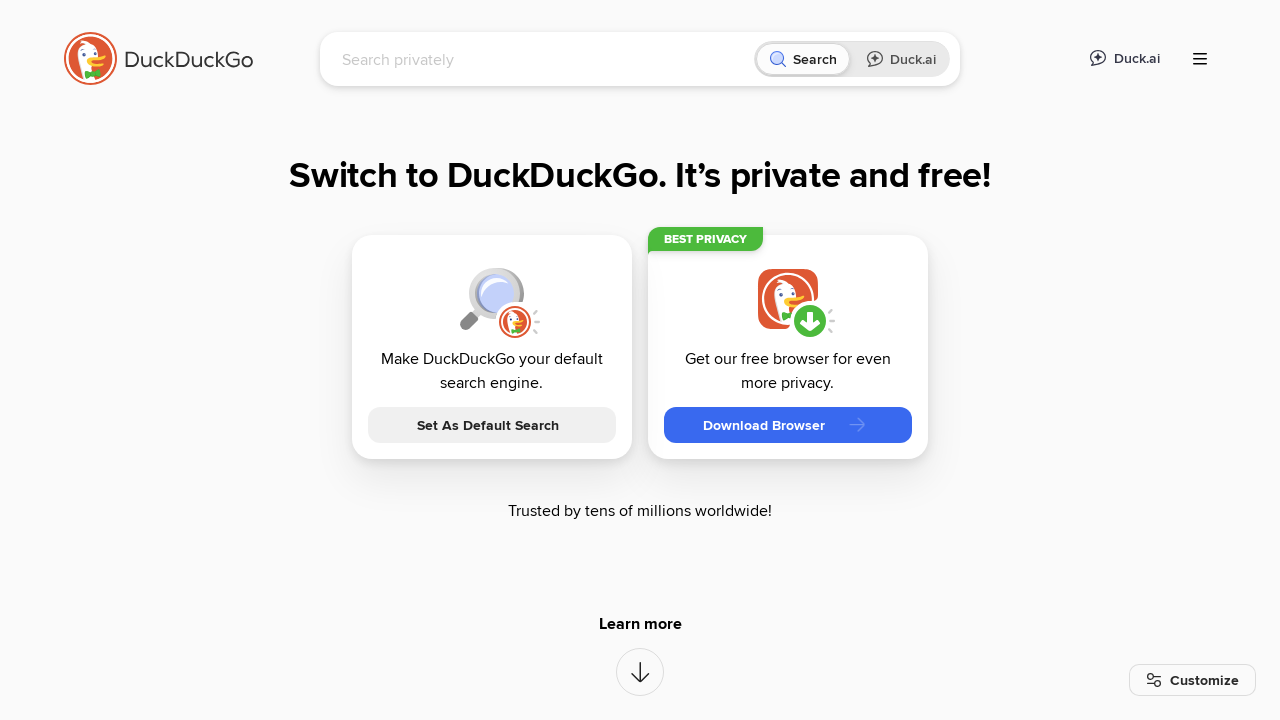

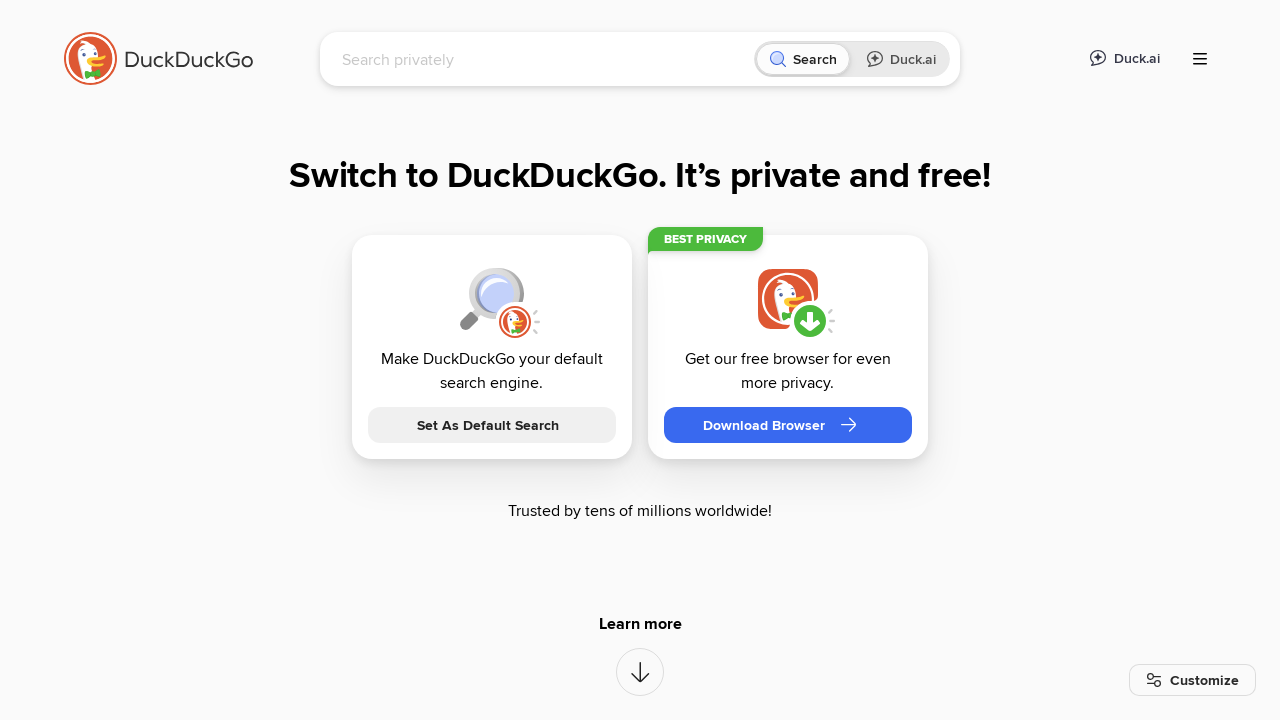